Tests mouse right-click action by performing a right-click on a button to trigger a context menu

Starting URL: https://swisnl.github.io/jQuery-contextMenu/demo.html

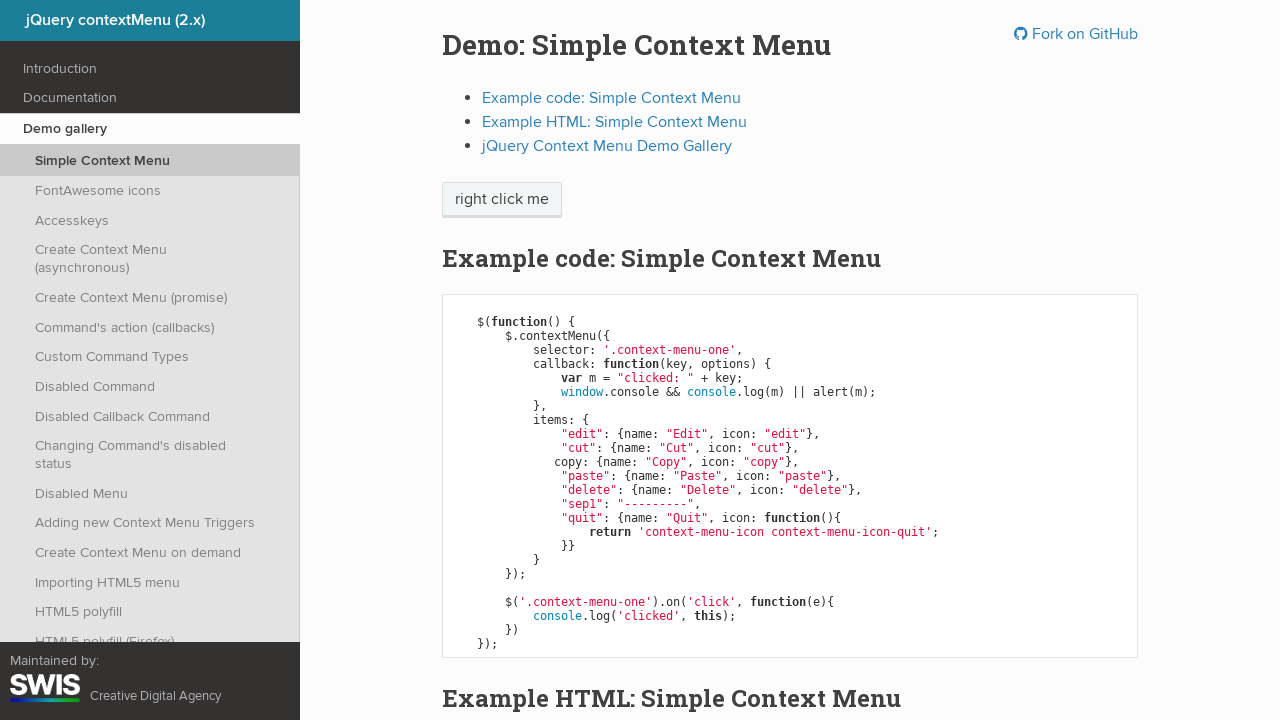

Located the right-click button element
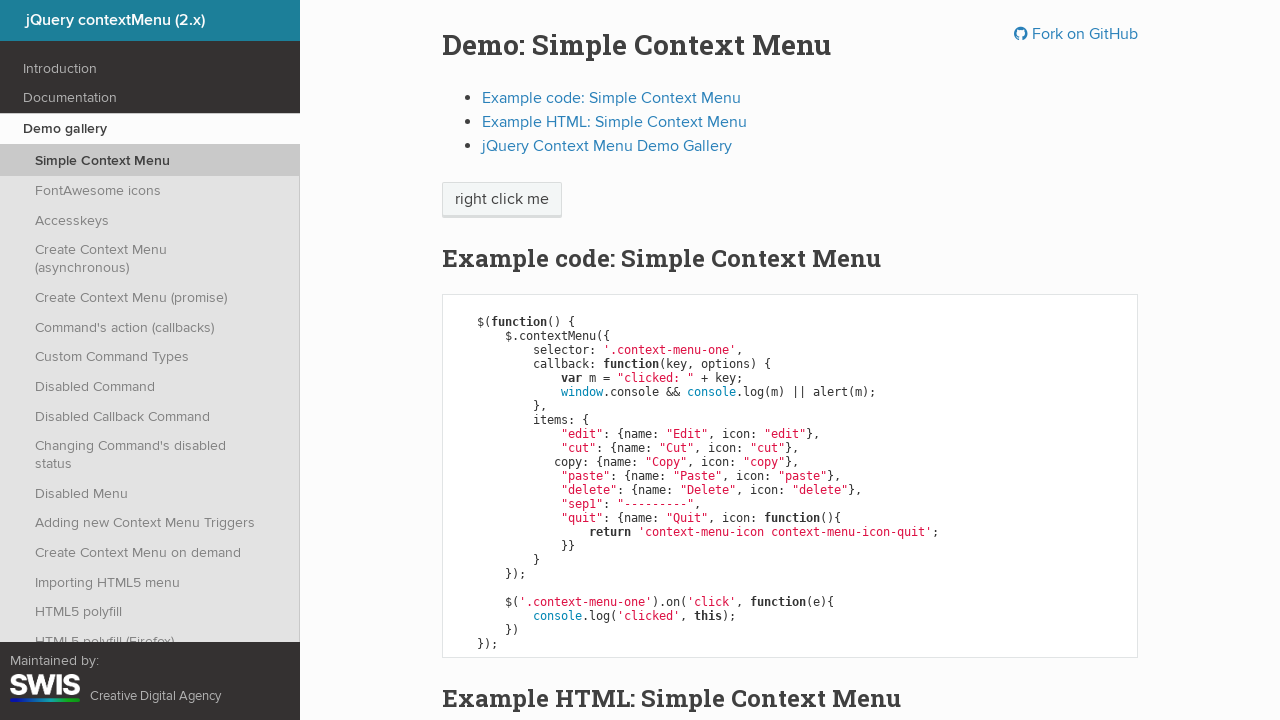

Performed right-click action on the button at (502, 200) on xpath=//span[@class='context-menu-one btn btn-neutral']
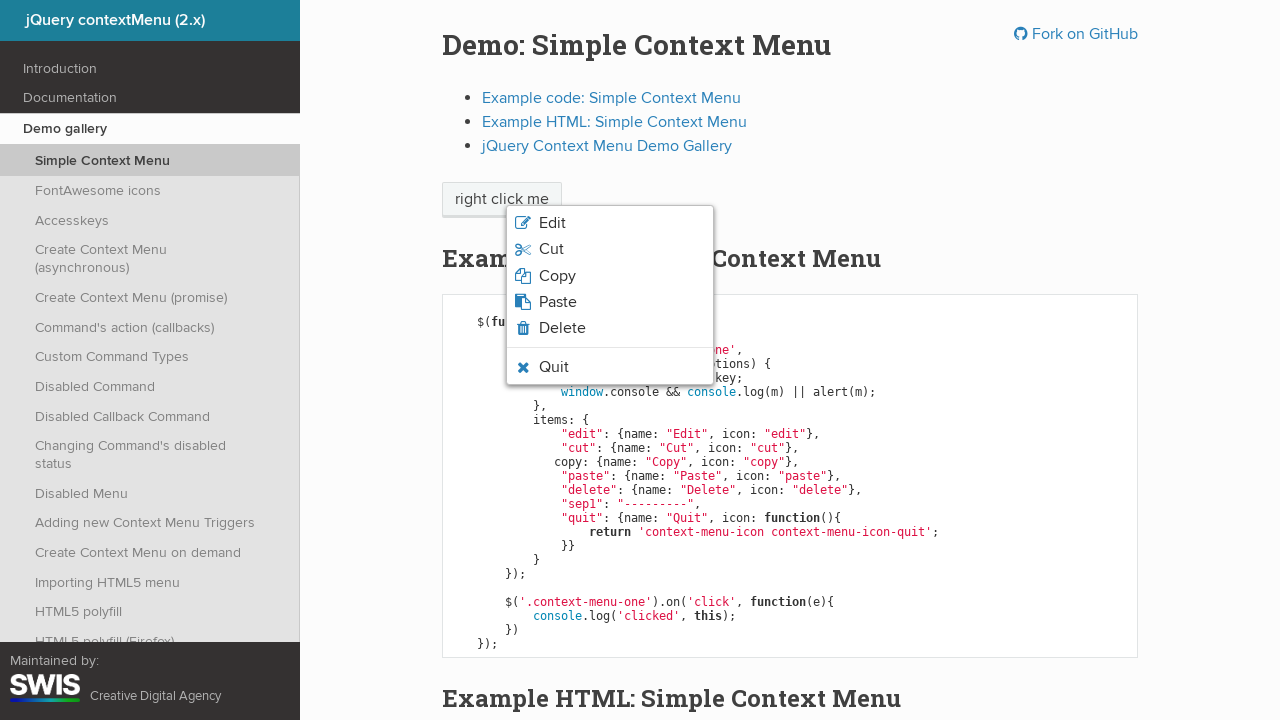

Context menu appeared after right-click
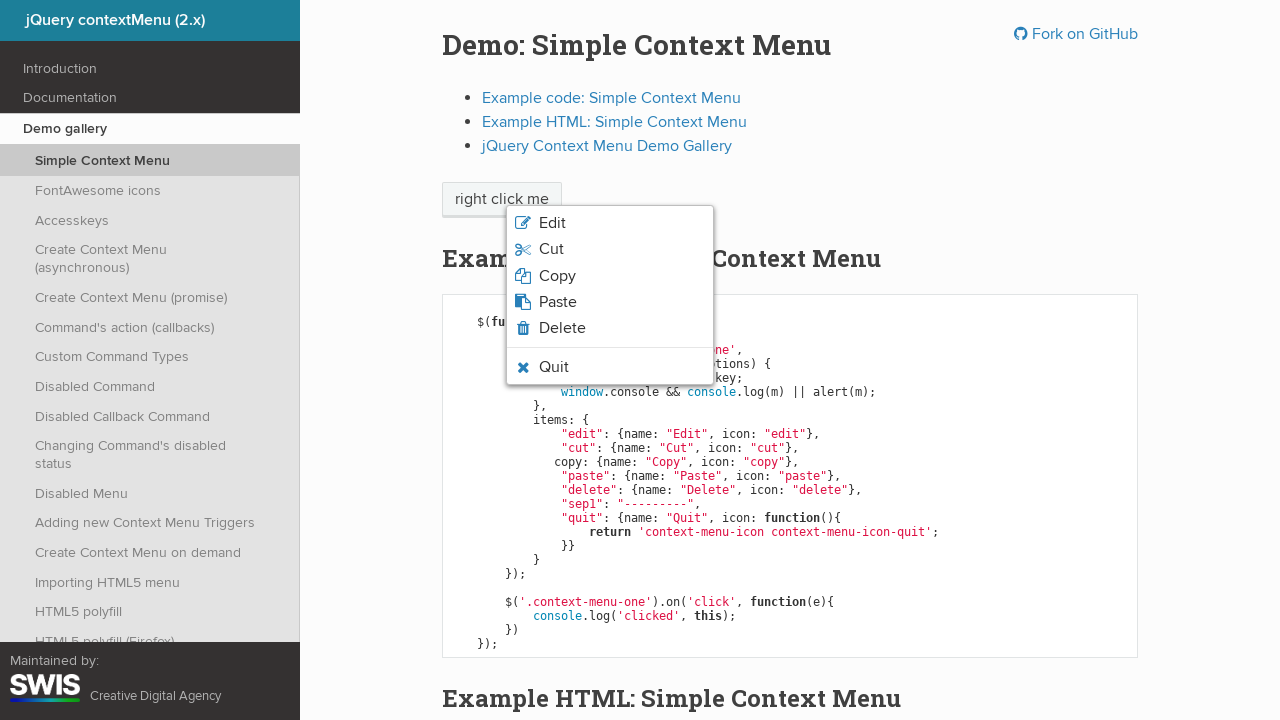

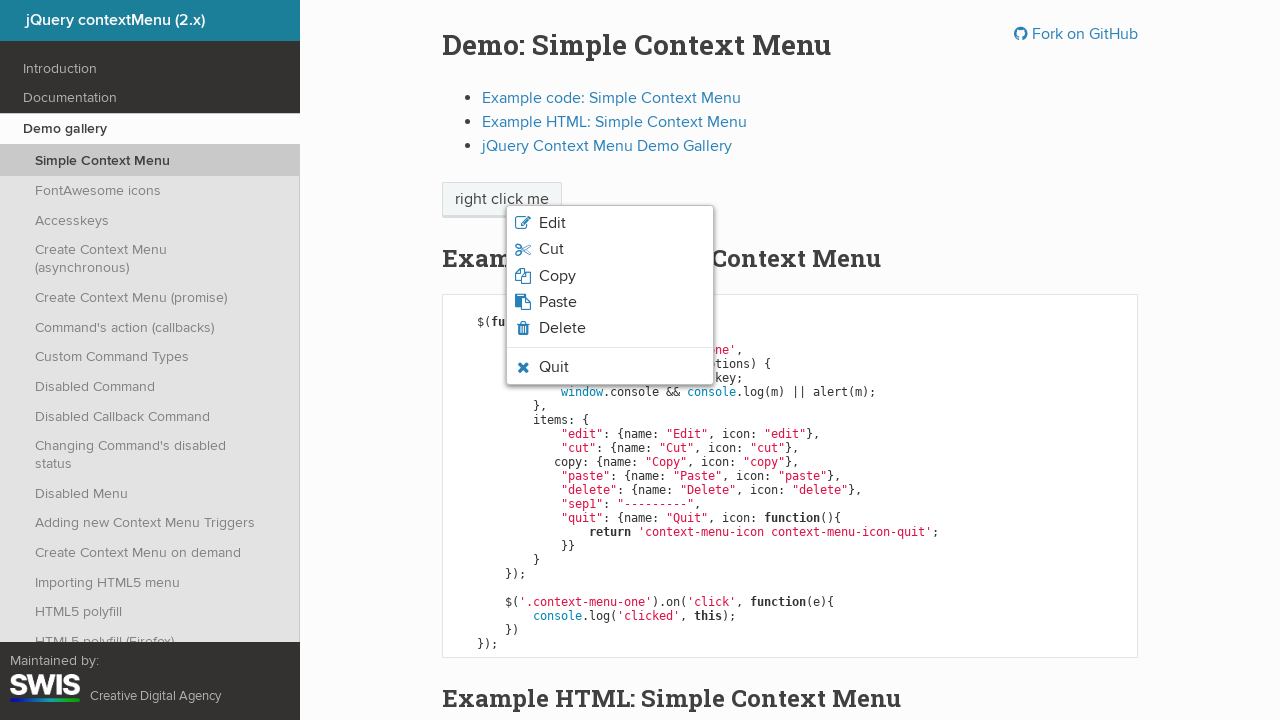